Tests radio button interaction by clicking on a specific radio button element

Starting URL: http://omayo.blogspot.com/

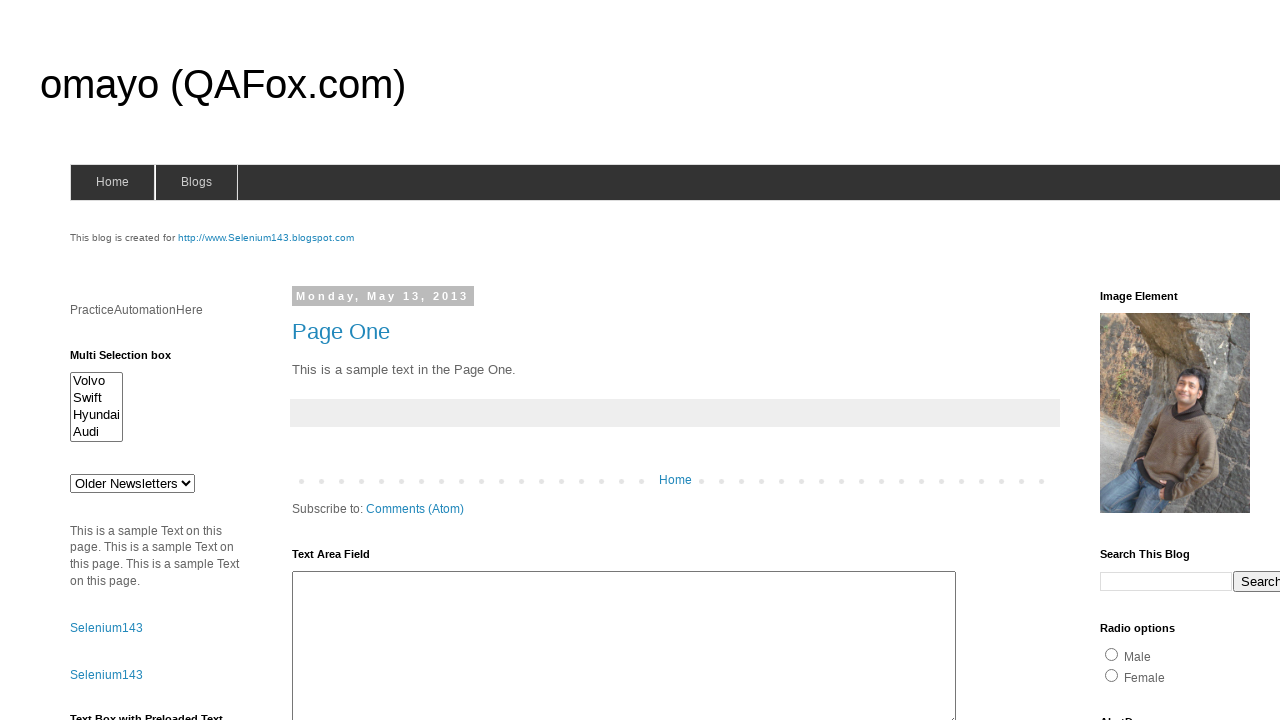

Clicked on radio button with id 'radio2' at (1112, 675) on input[id="radio2"]
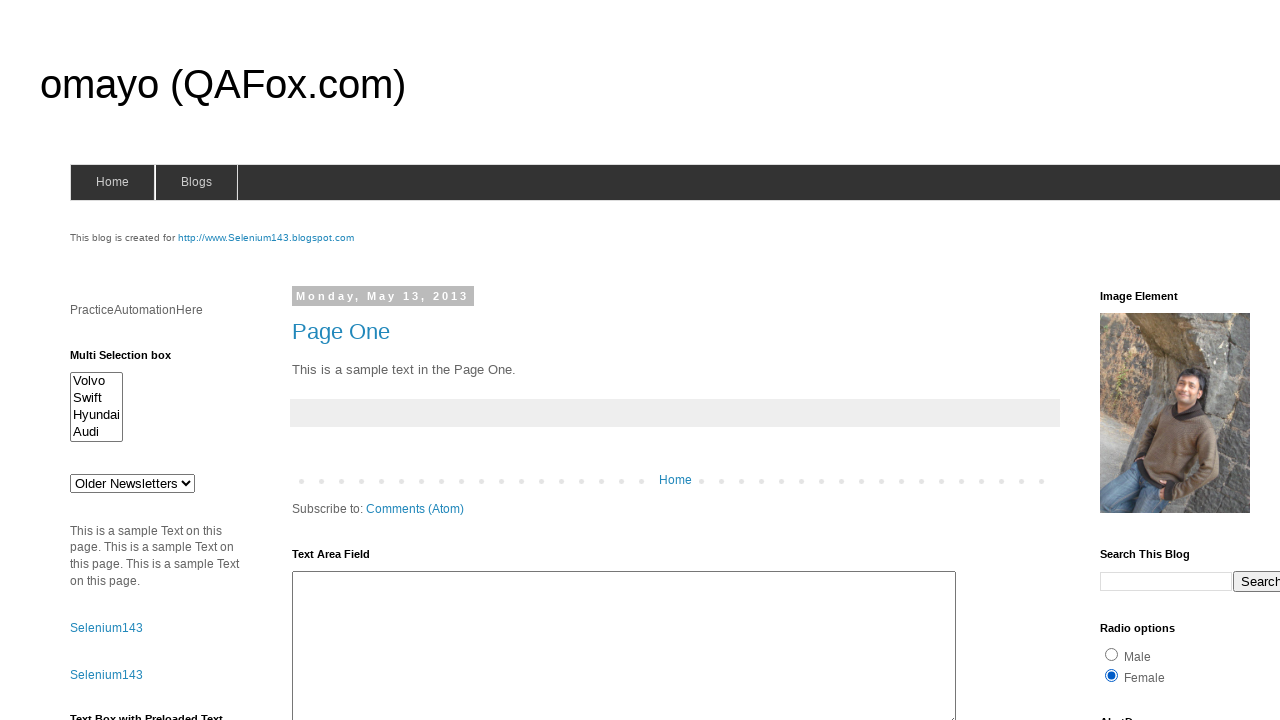

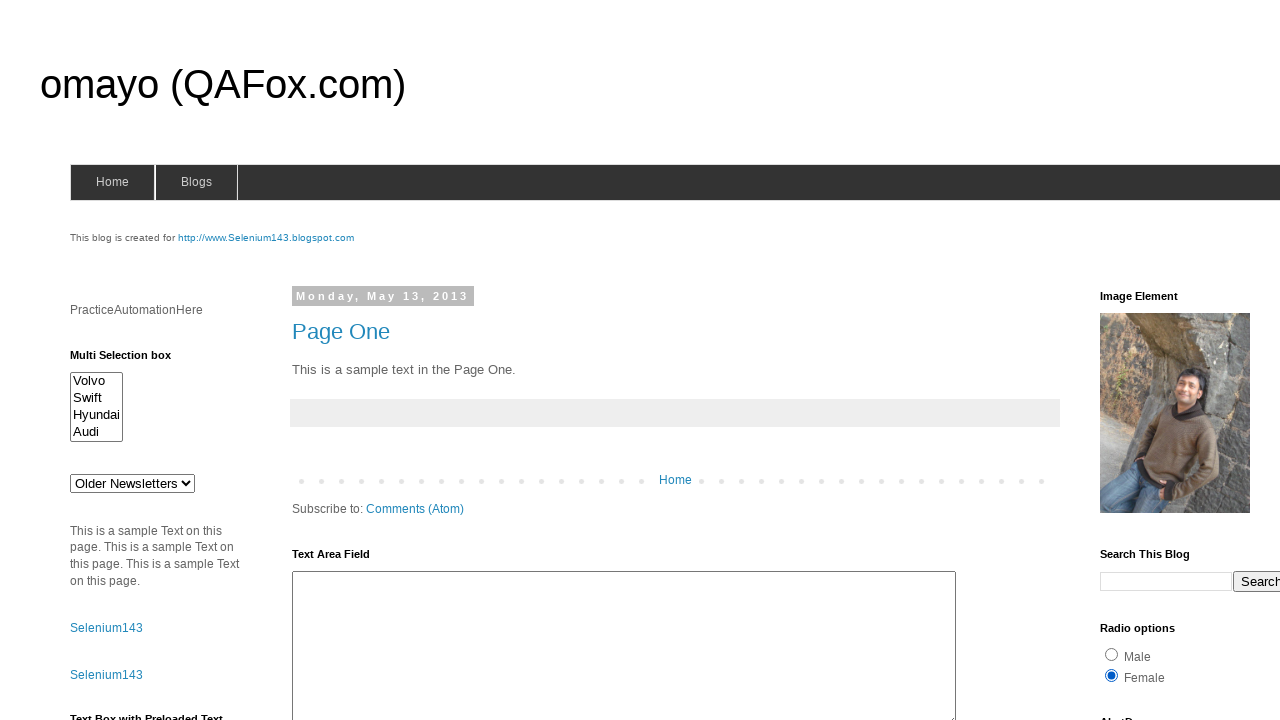